Tests a JavaScript prompt alert by clicking the third button, entering a name in the prompt, accepting it, and verifying the name appears in the result message

Starting URL: https://testcenter.techproeducation.com/index.php?page=javascript-alerts

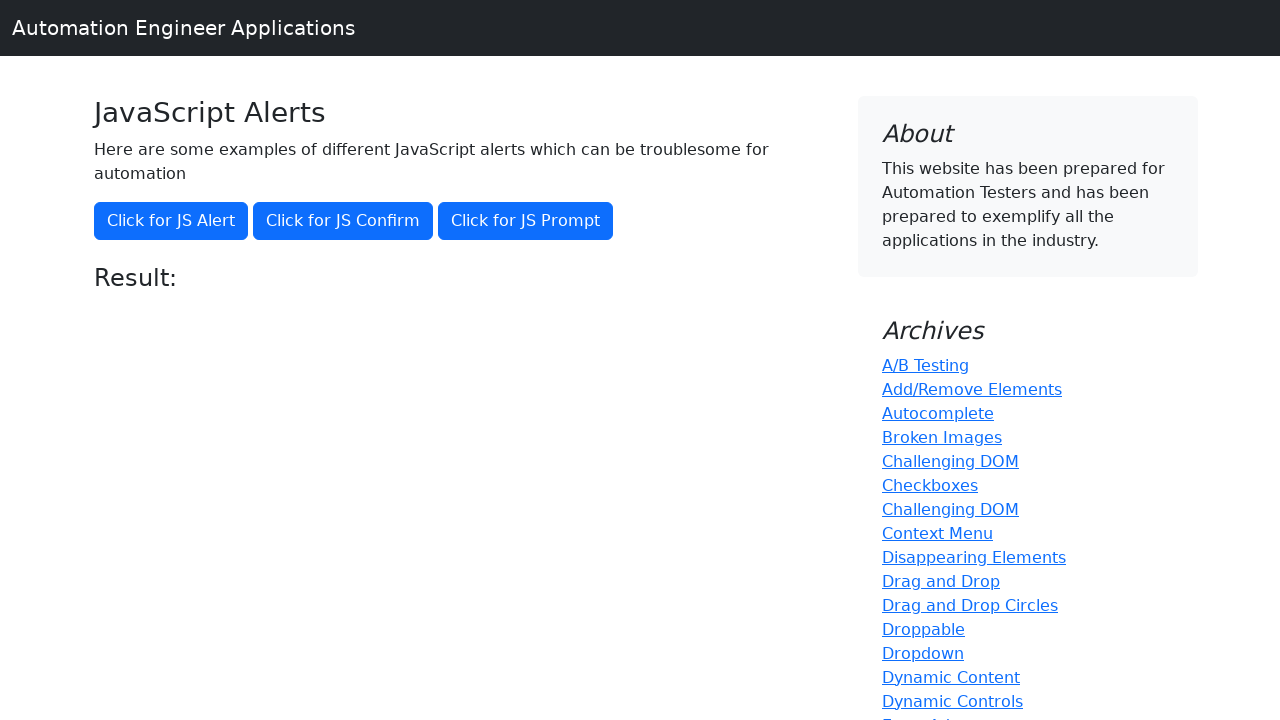

Set up dialog handler to accept prompt with 'Marcus'
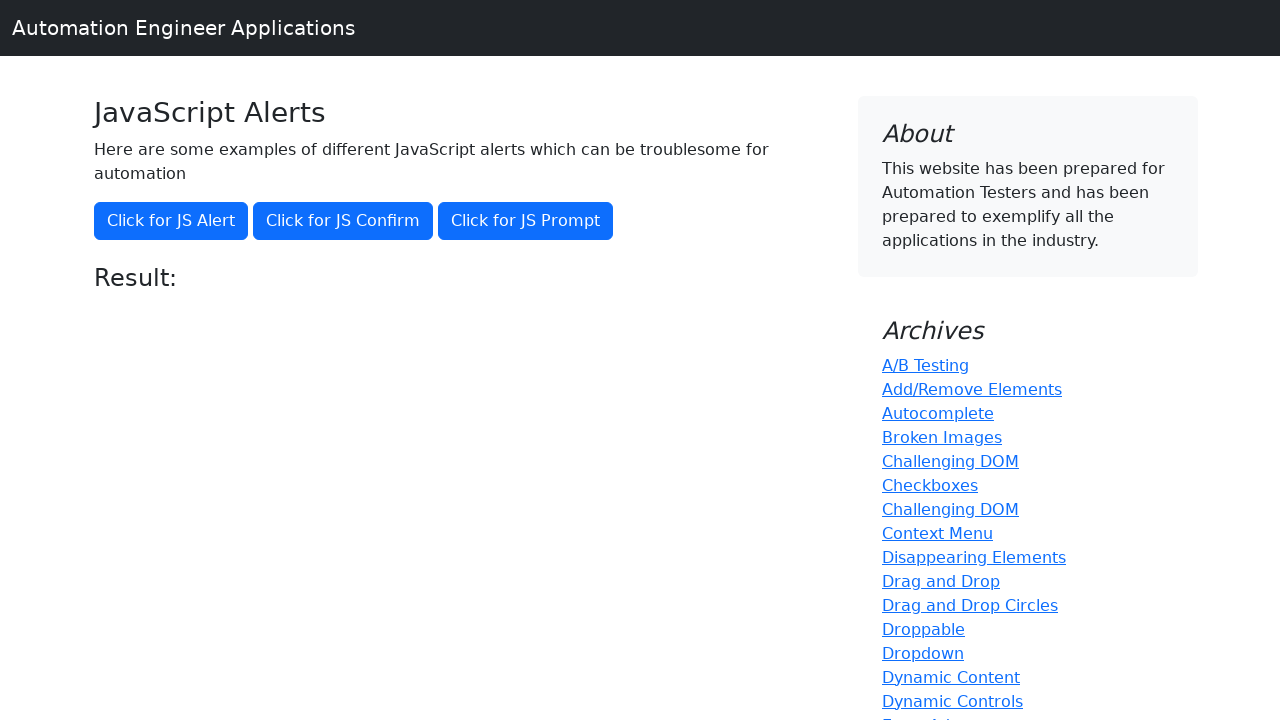

Clicked the third button to trigger JavaScript prompt alert at (526, 221) on (//button)[3]
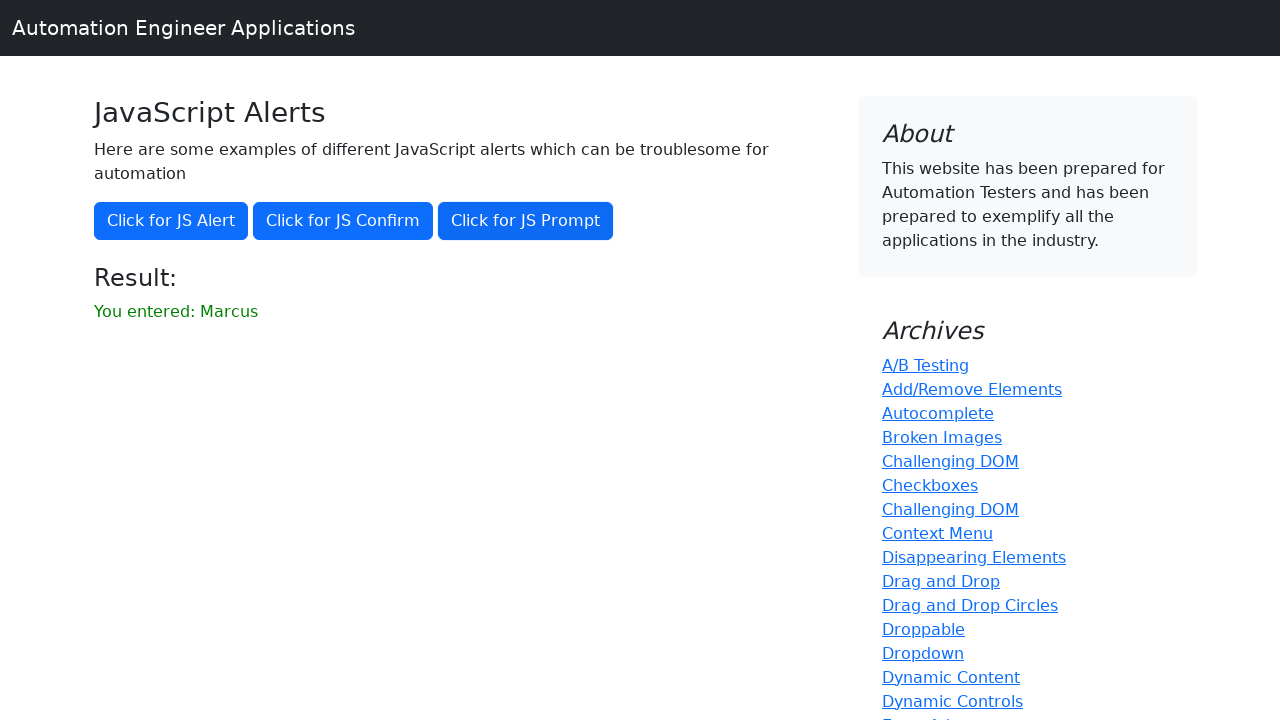

Waited for result message to appear
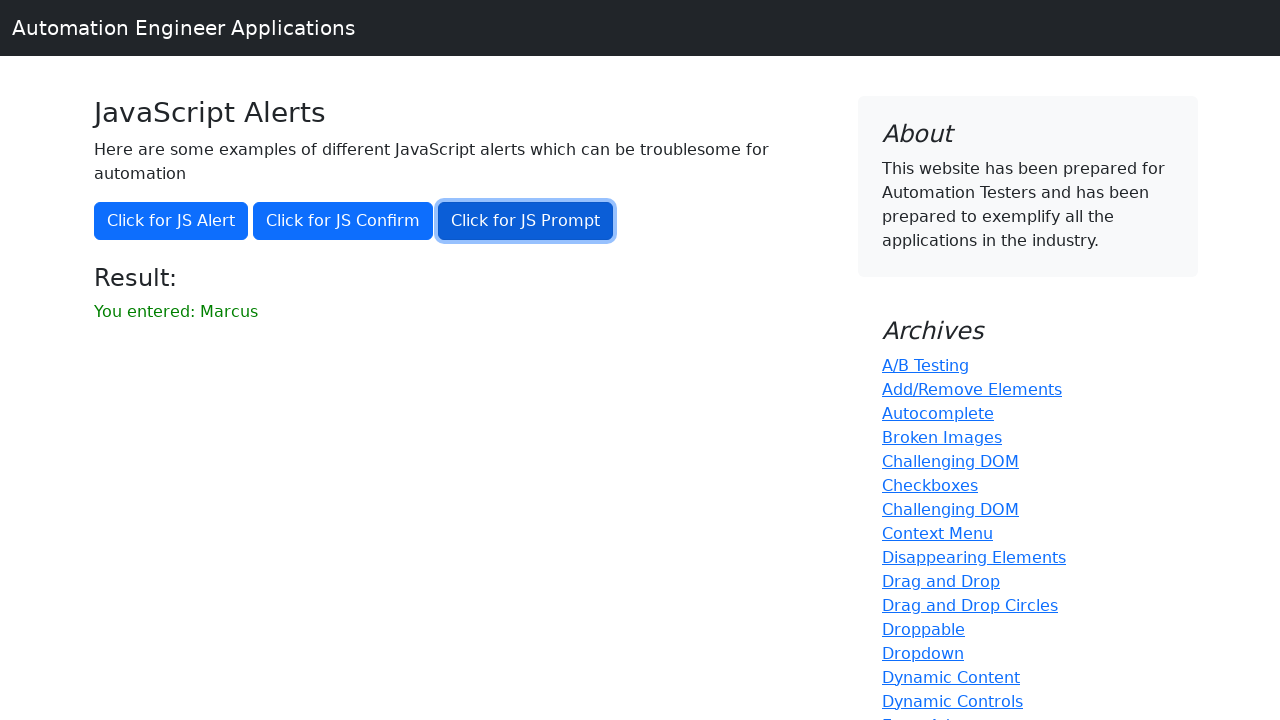

Retrieved result text from page
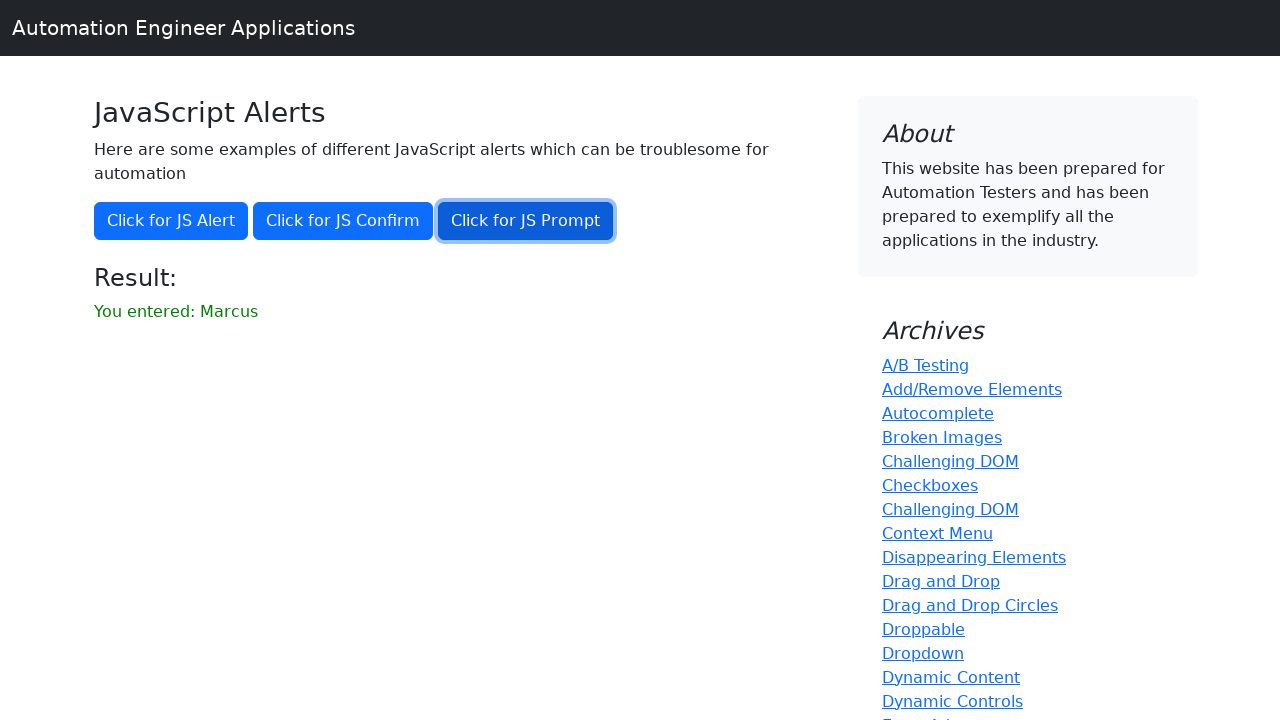

Verified that result message contains 'Marcus'
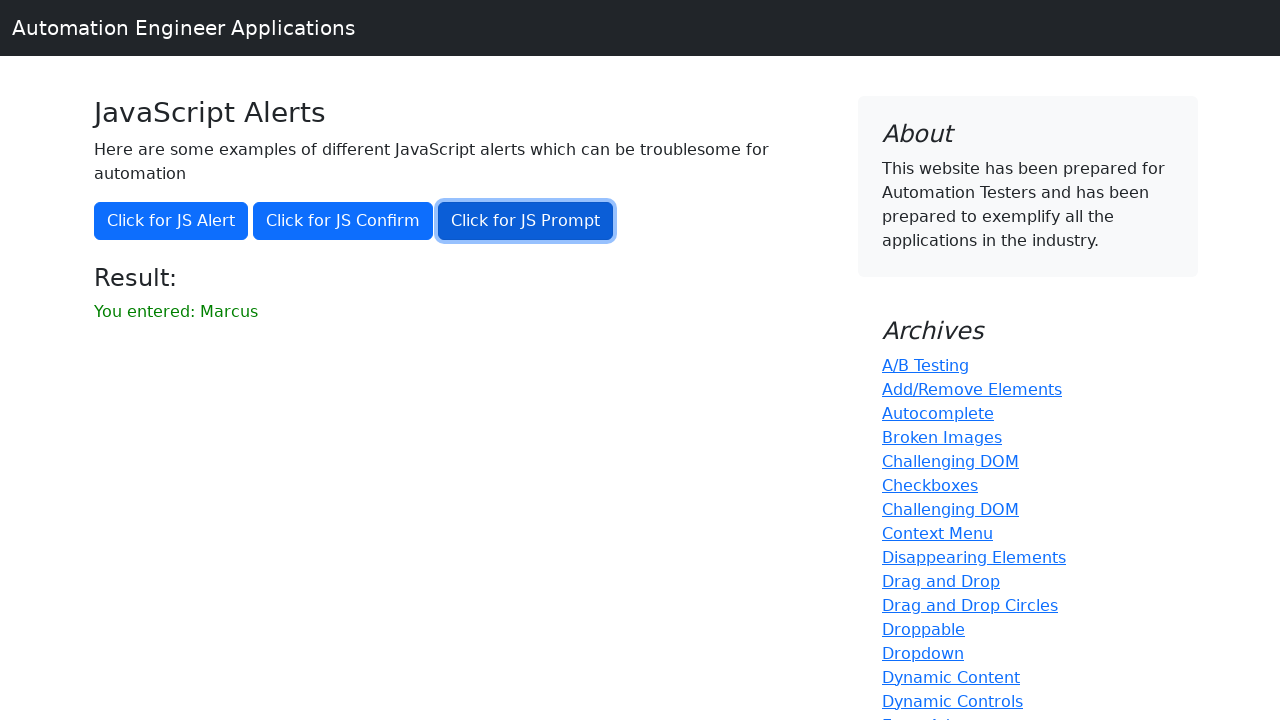

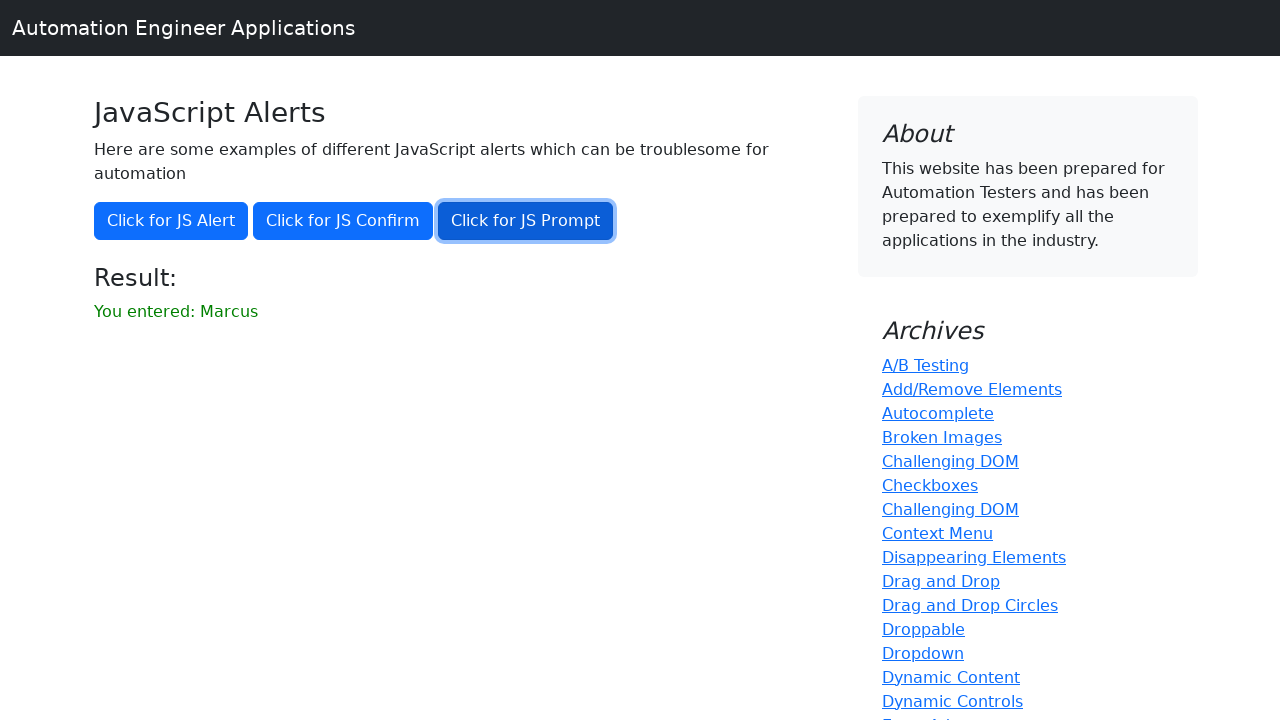